Tests button interactions including double-click and right-click (context click) functionality.

Starting URL: https://demoqa.com/buttons

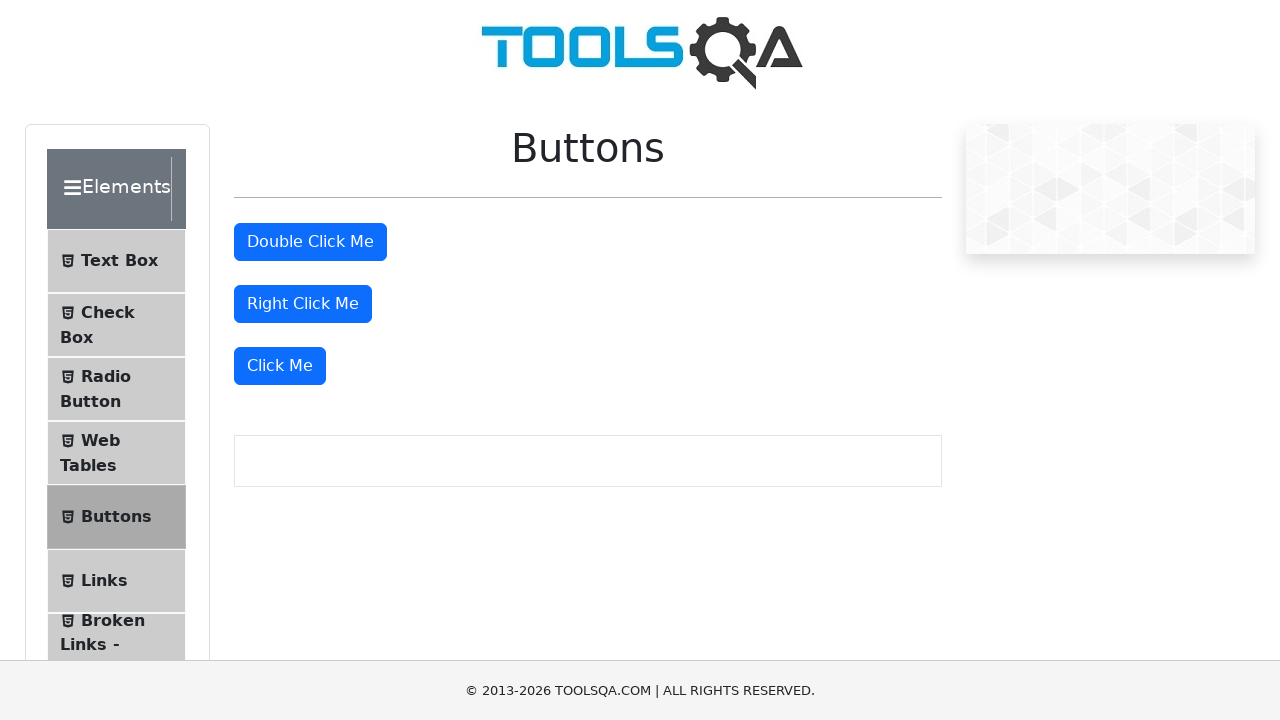

Double-clicked the double click button at (310, 242) on #doubleClickBtn
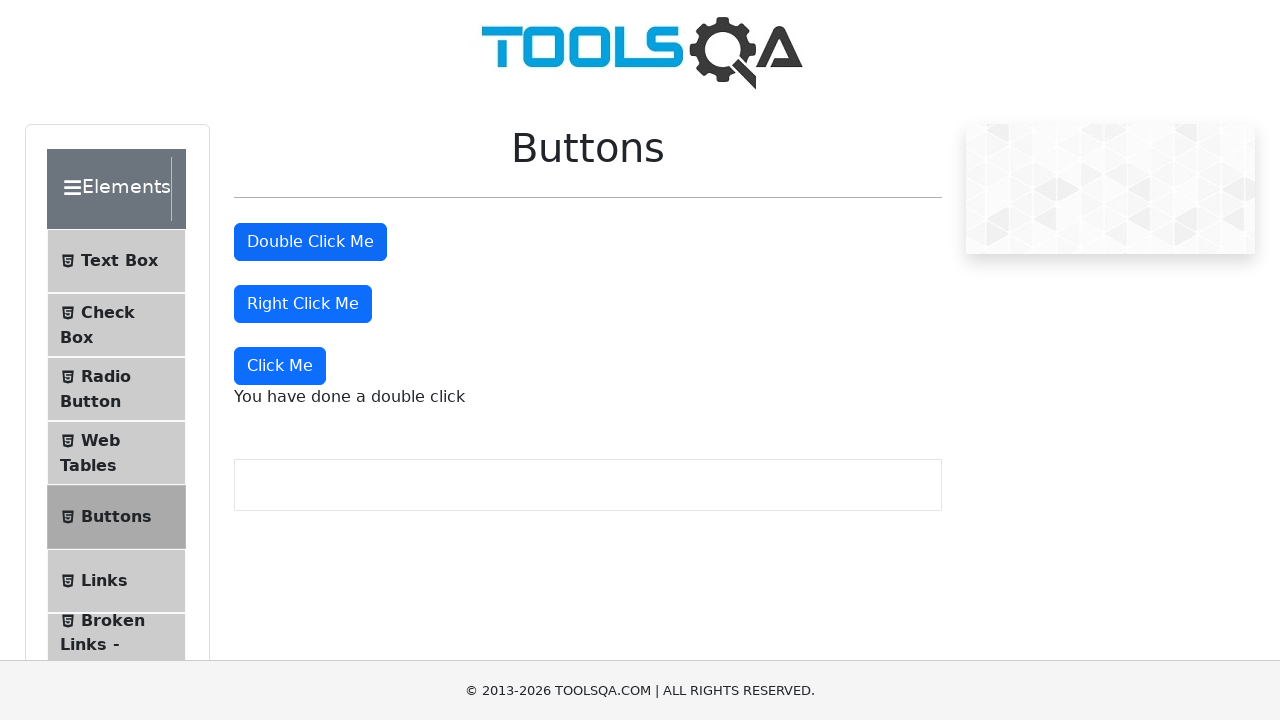

Right-clicked the right click button at (303, 304) on #rightClickBtn
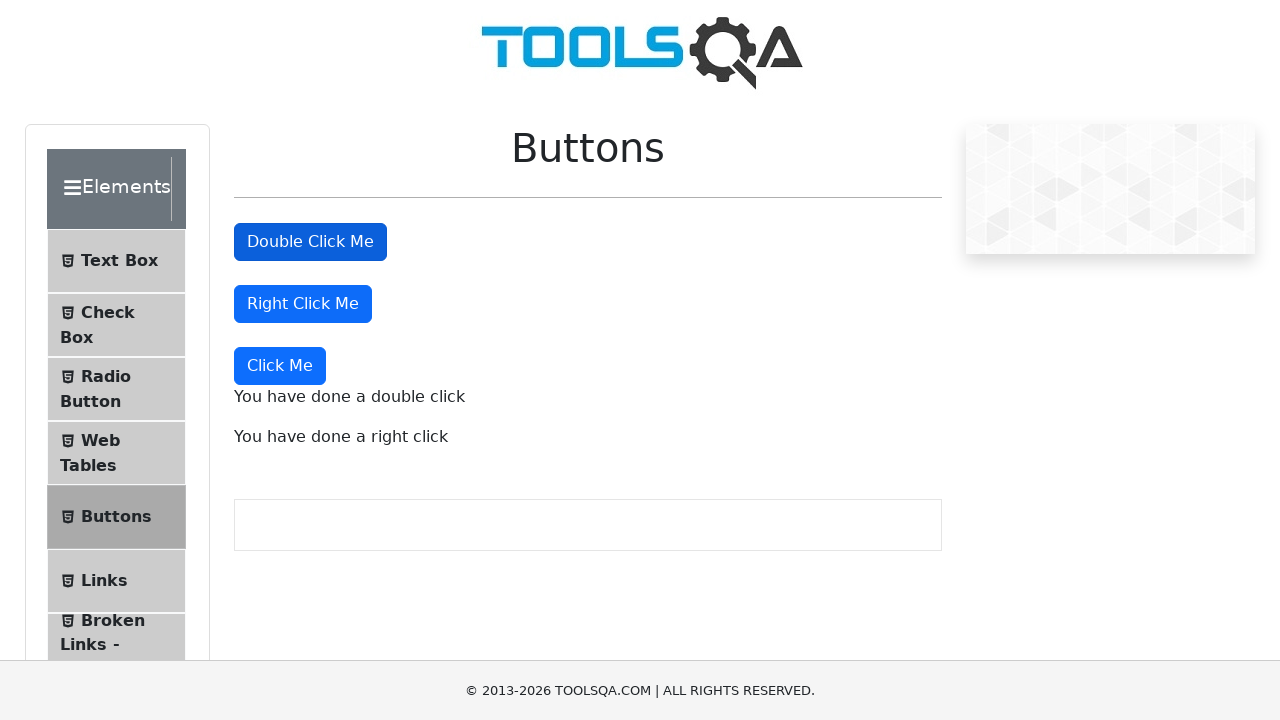

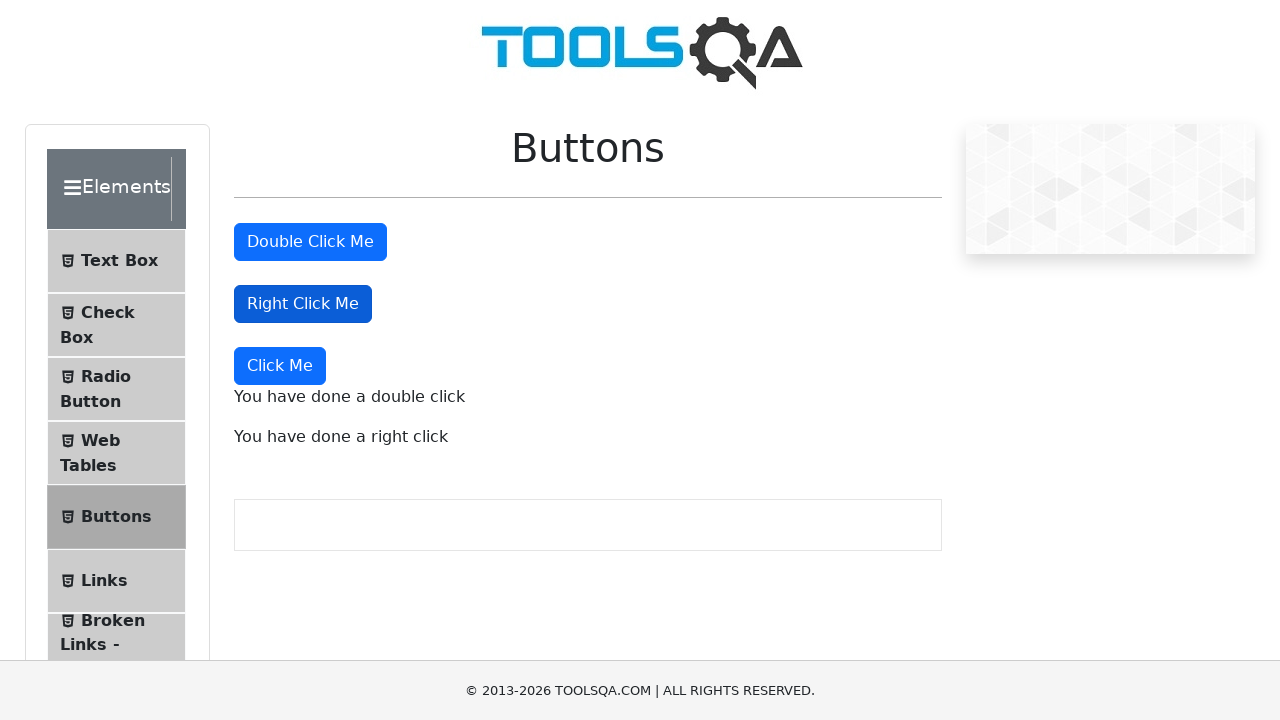